Tests browser back button navigation between filter views

Starting URL: https://demo.playwright.dev/todomvc

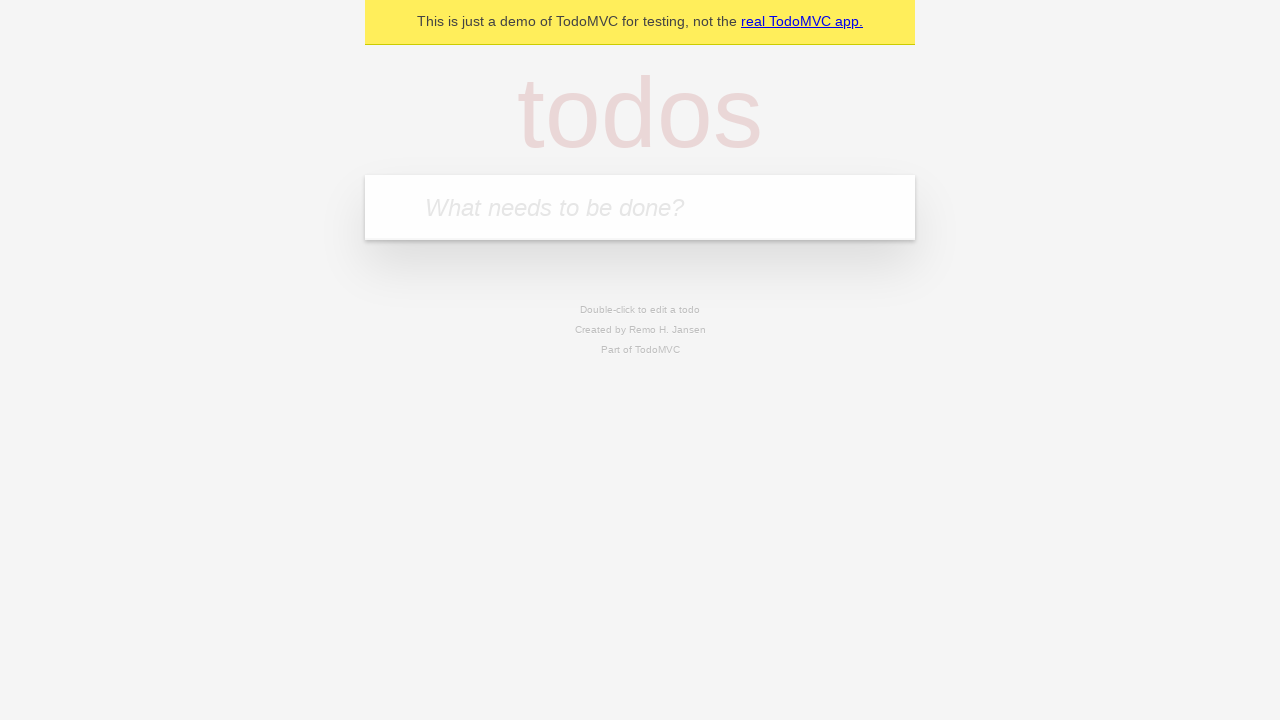

Filled first todo input with 'buy some cheese' on internal:attr=[placeholder="What needs to be done?"i]
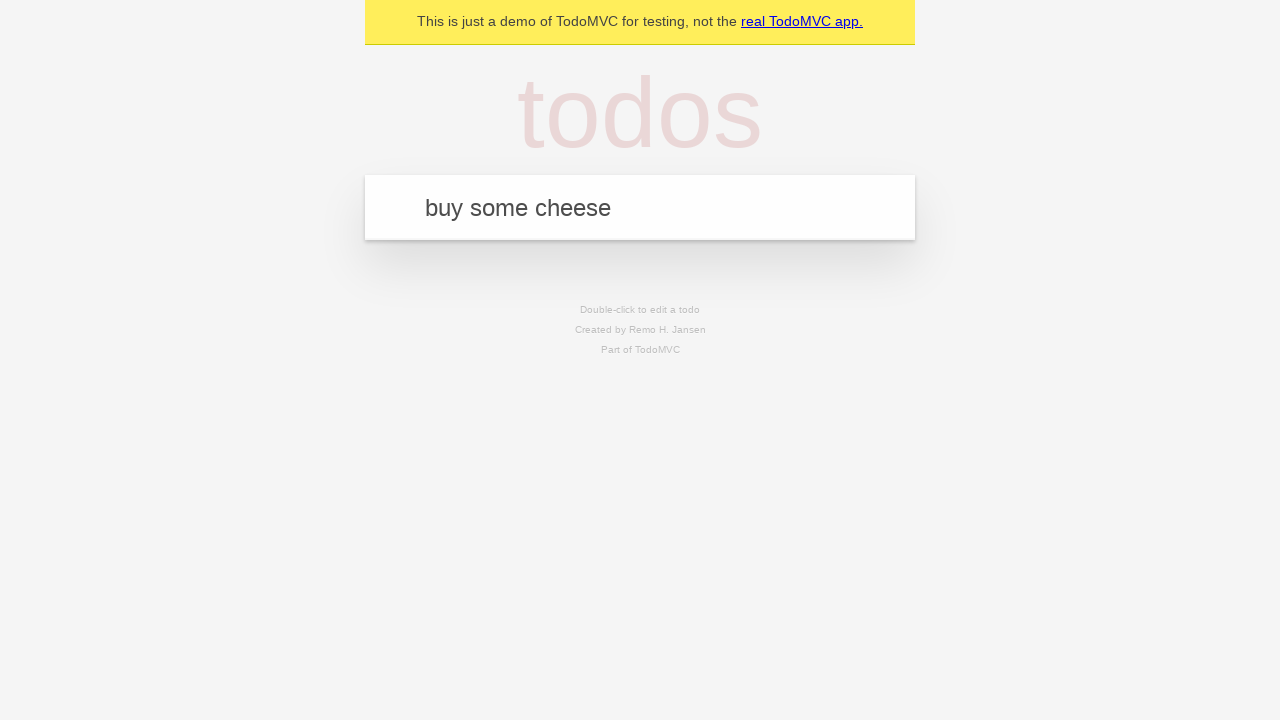

Pressed Enter to add first todo on internal:attr=[placeholder="What needs to be done?"i]
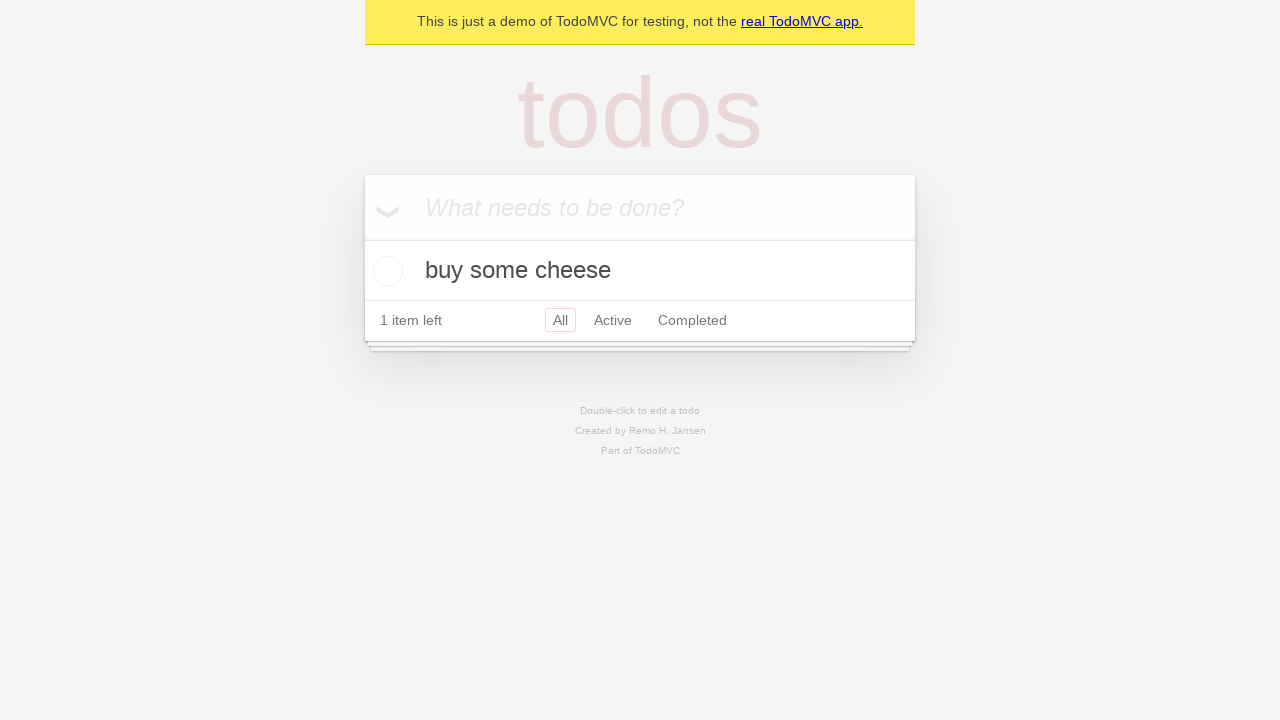

Filled second todo input with 'feed the cat' on internal:attr=[placeholder="What needs to be done?"i]
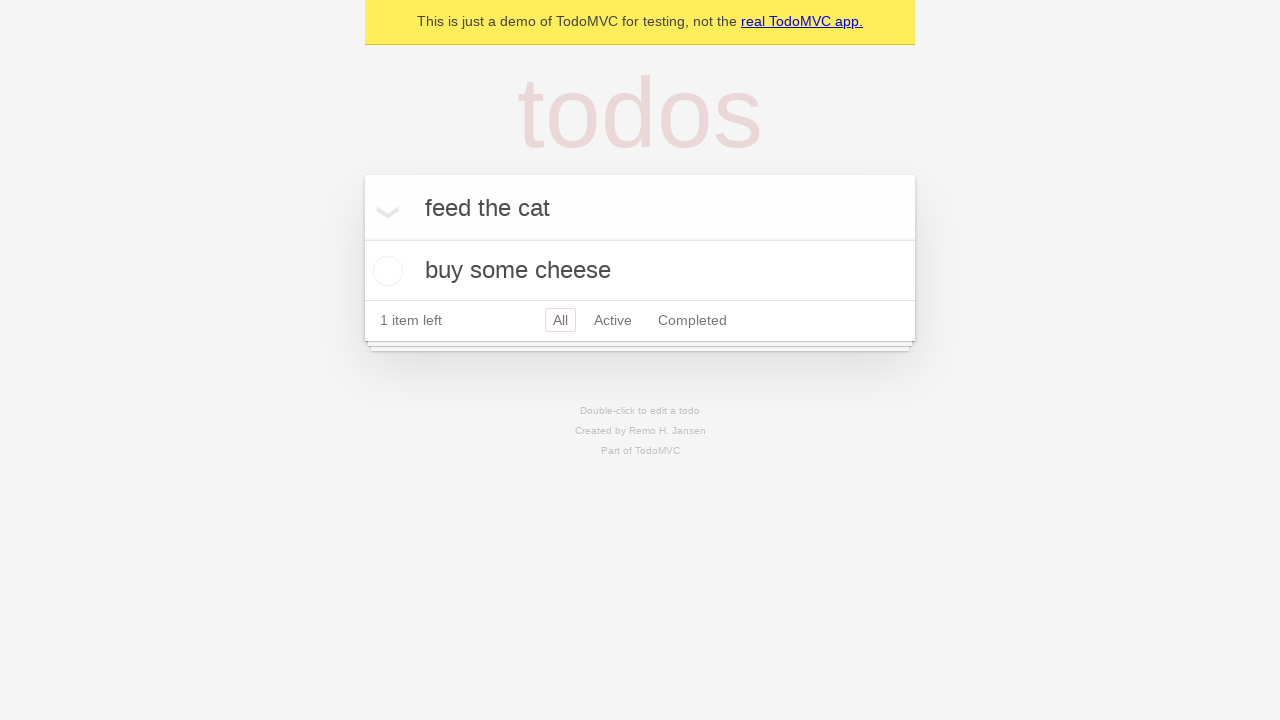

Pressed Enter to add second todo on internal:attr=[placeholder="What needs to be done?"i]
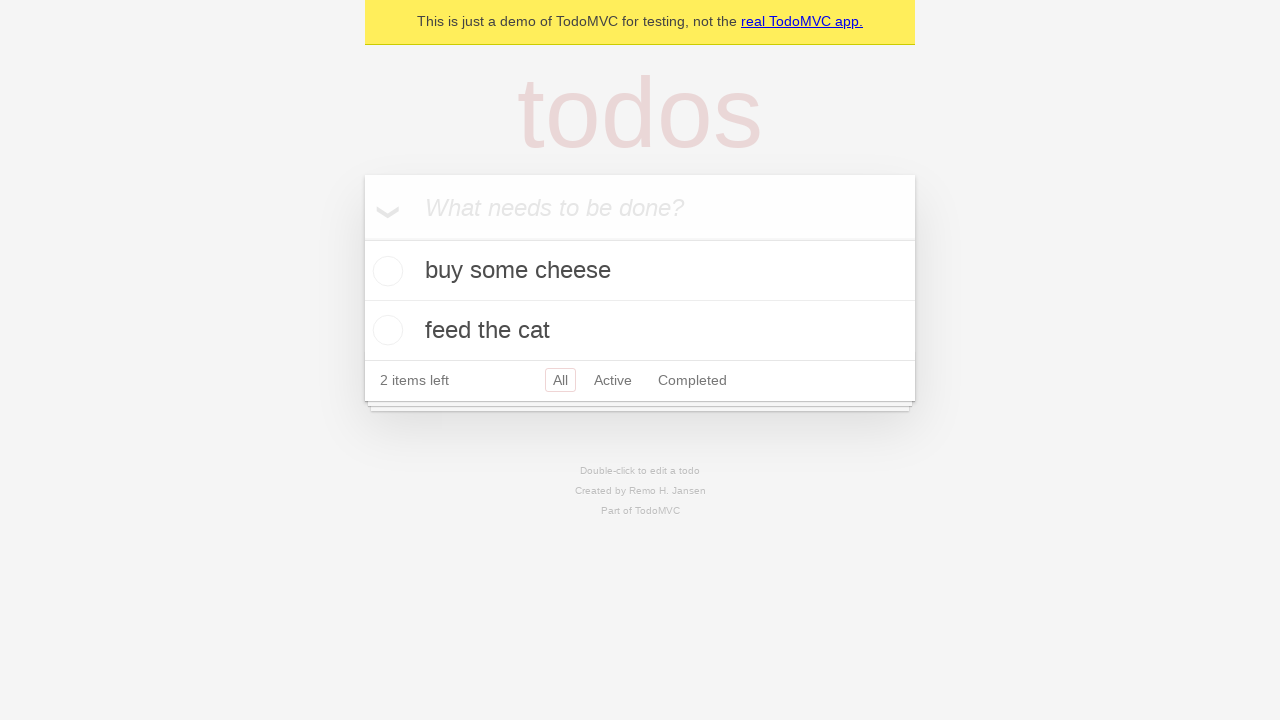

Filled third todo input with 'book a doctors appointment' on internal:attr=[placeholder="What needs to be done?"i]
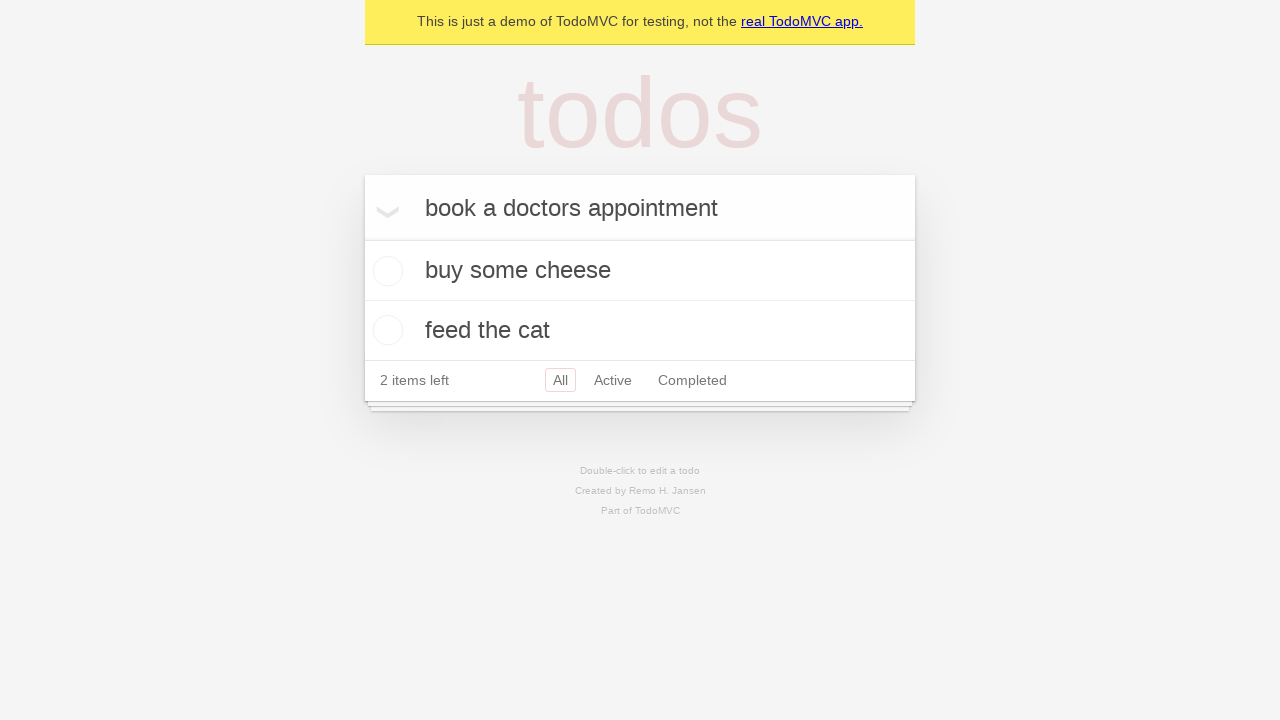

Pressed Enter to add third todo on internal:attr=[placeholder="What needs to be done?"i]
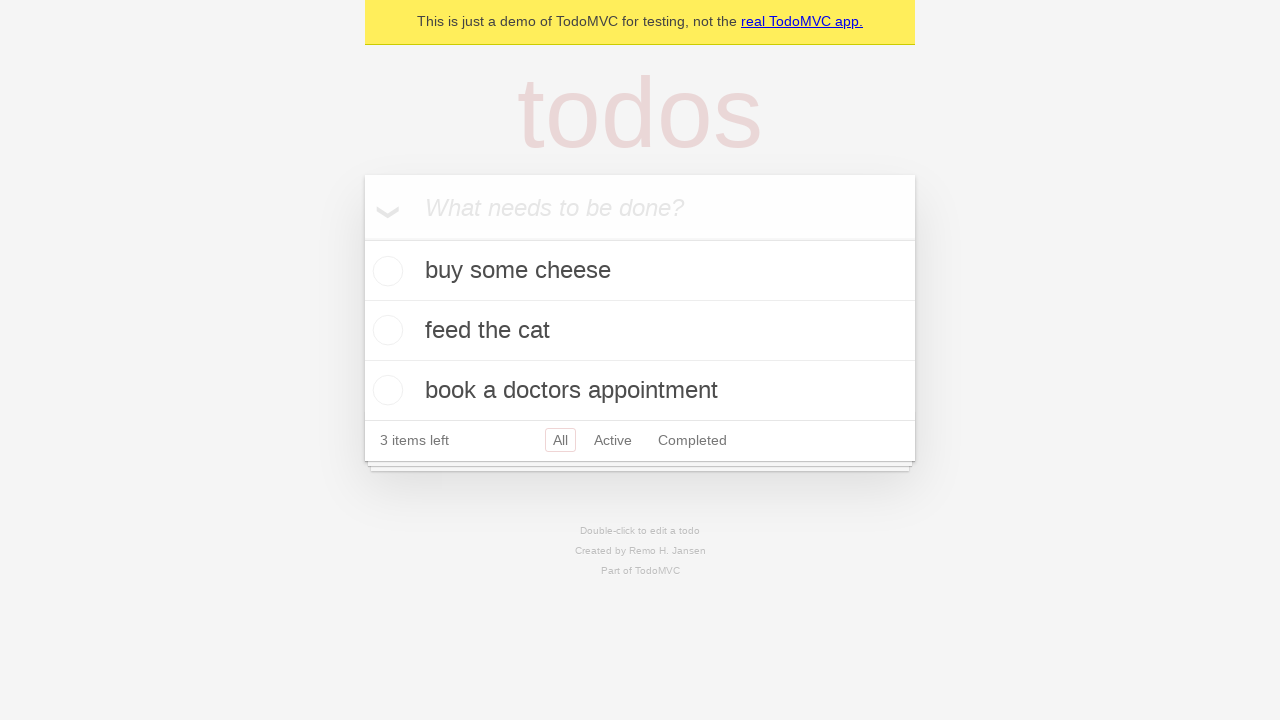

Waited for all three todo items to appear
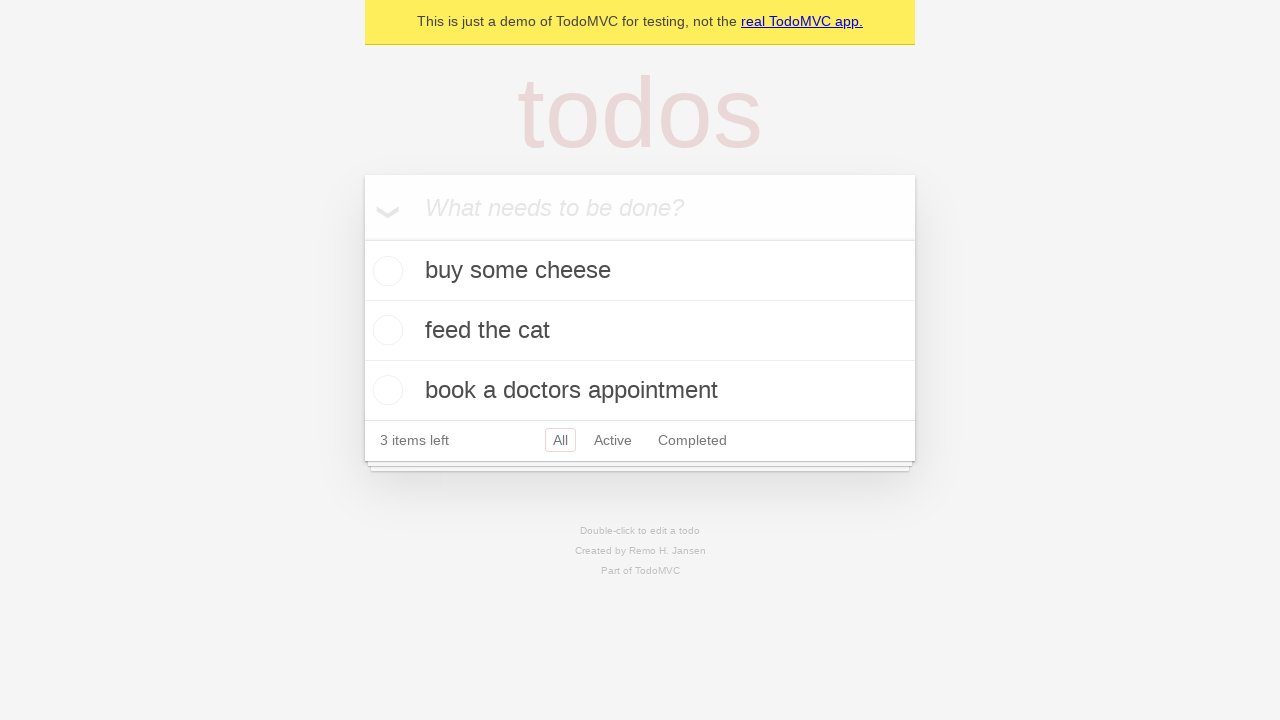

Checked the second todo item as completed at (385, 330) on internal:testid=[data-testid="todo-item"s] >> nth=1 >> internal:role=checkbox
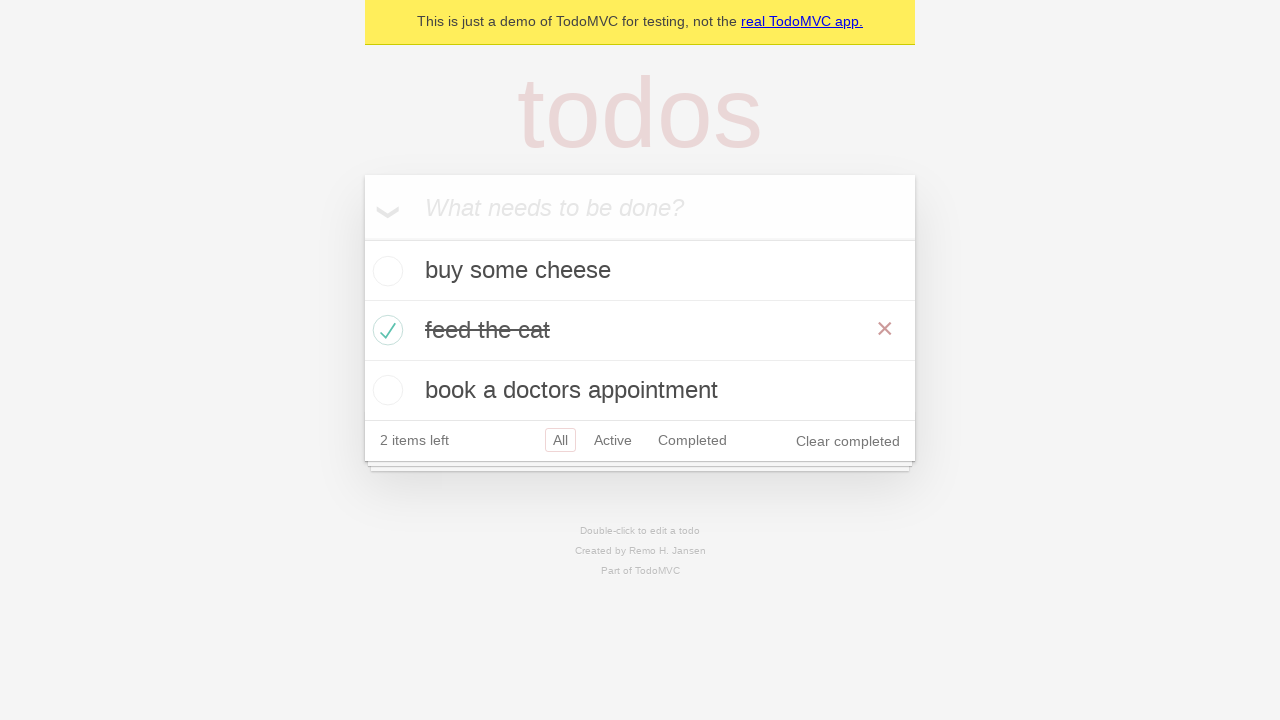

Clicked 'All' filter link at (560, 440) on internal:role=link[name="All"i]
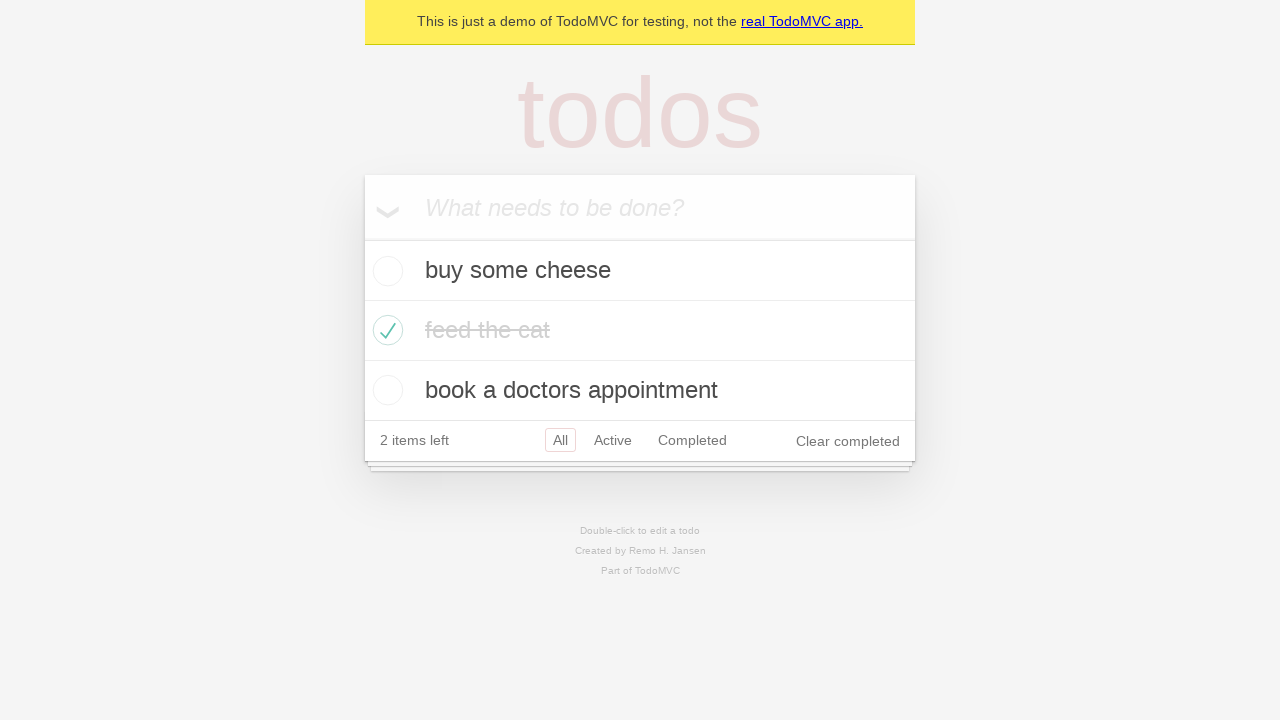

Clicked 'Active' filter link at (613, 440) on internal:role=link[name="Active"i]
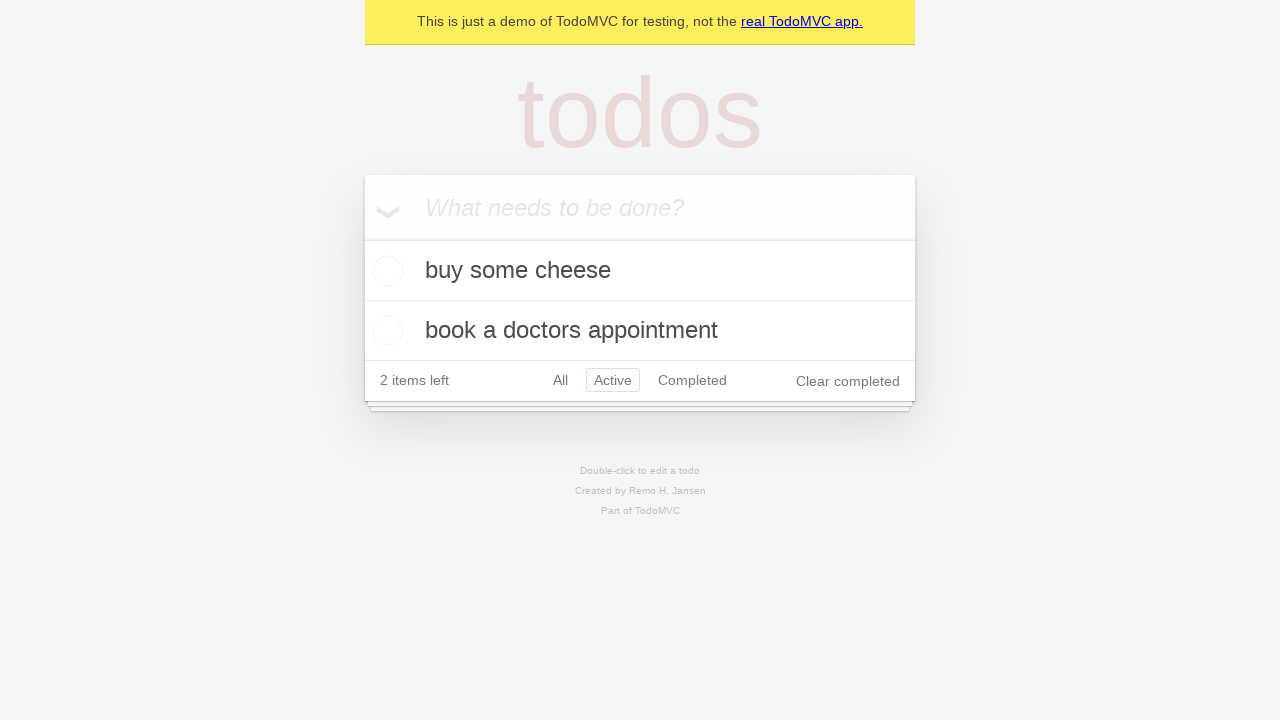

Clicked 'Completed' filter link at (692, 380) on internal:role=link[name="Completed"i]
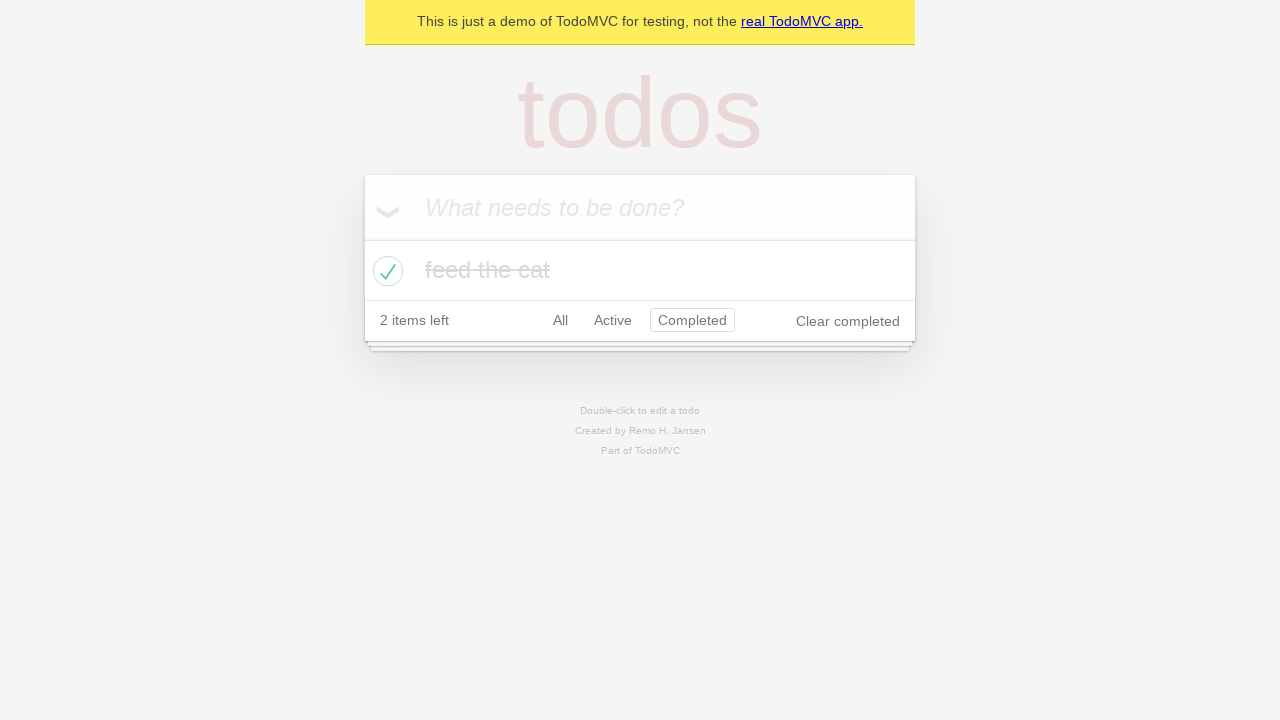

Navigated back using browser back button from Completed filter
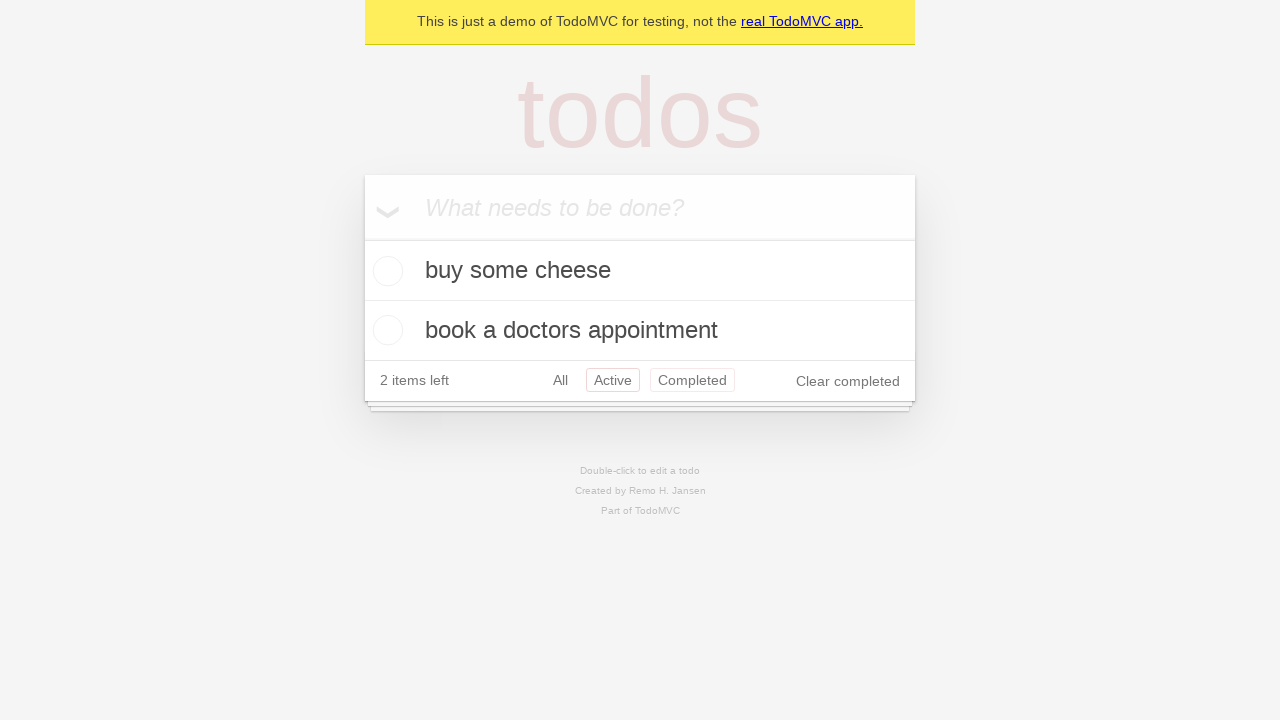

Navigated back using browser back button from Active filter
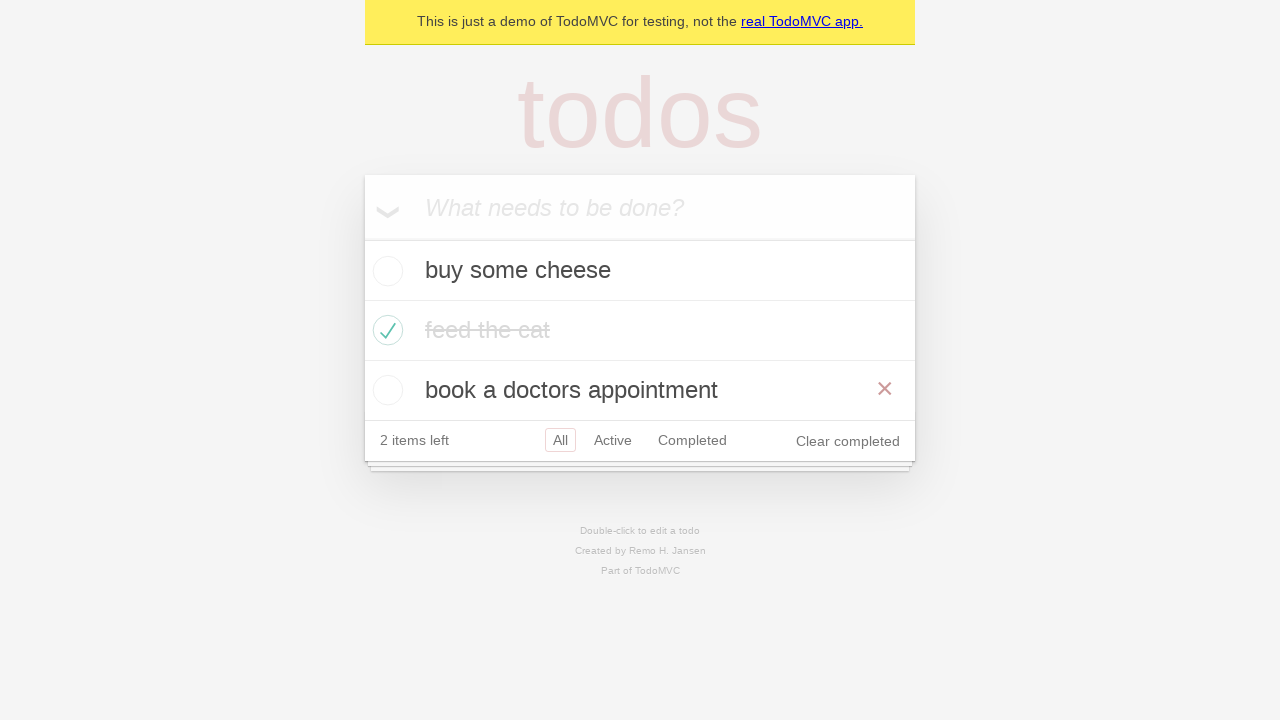

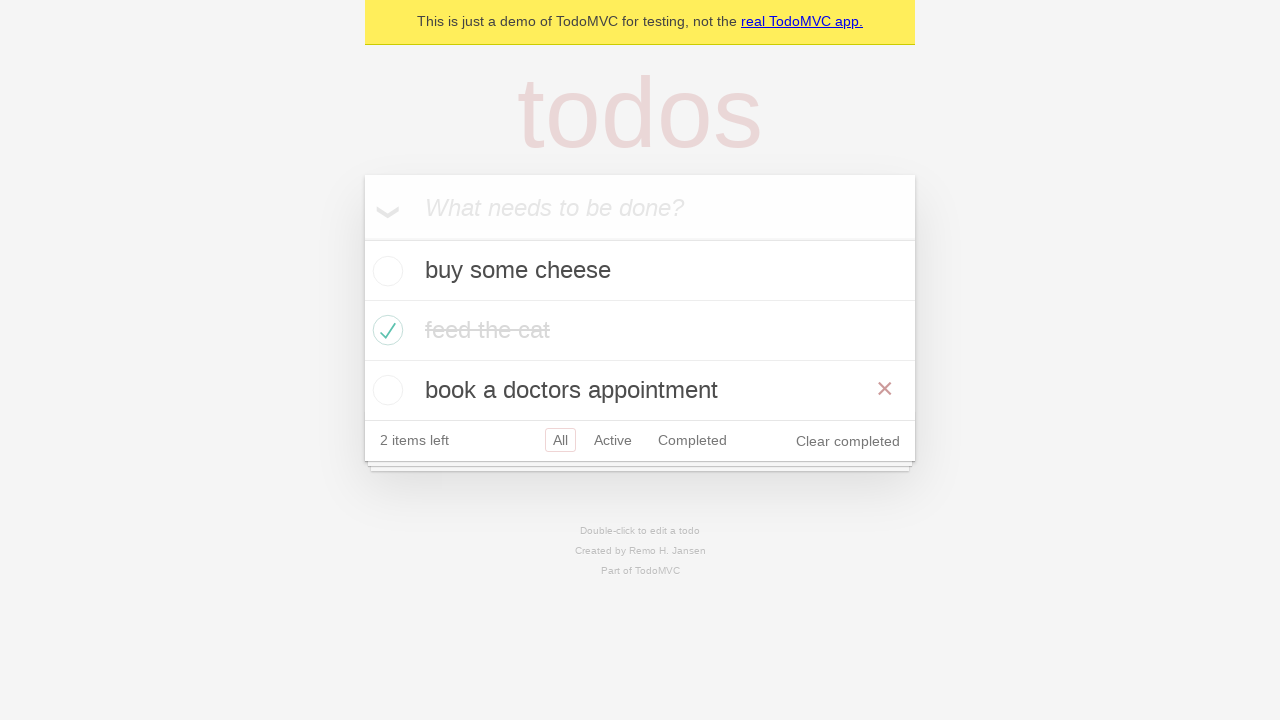